Tests file download functionality by clicking on a file link to initiate download

Starting URL: https://the-internet.herokuapp.com/download

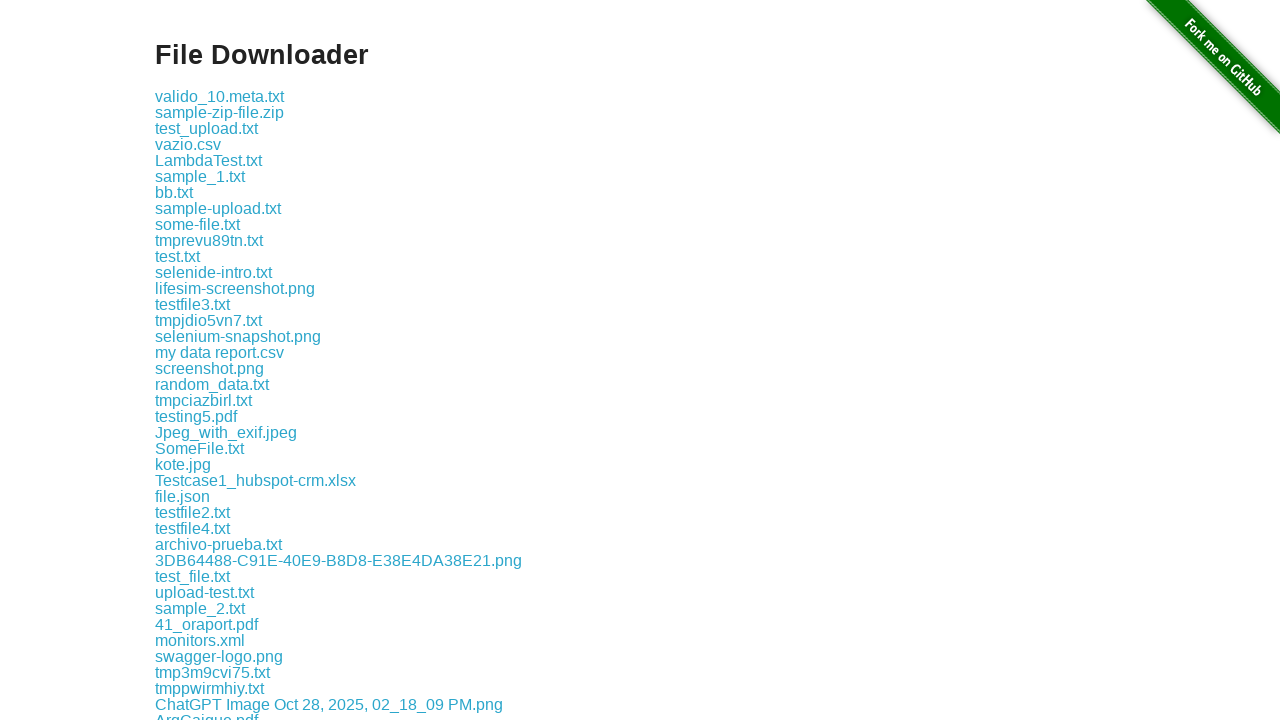

Clicked on LambdaTest.txt file link to initiate download at (208, 160) on text='LambdaTest.txt'
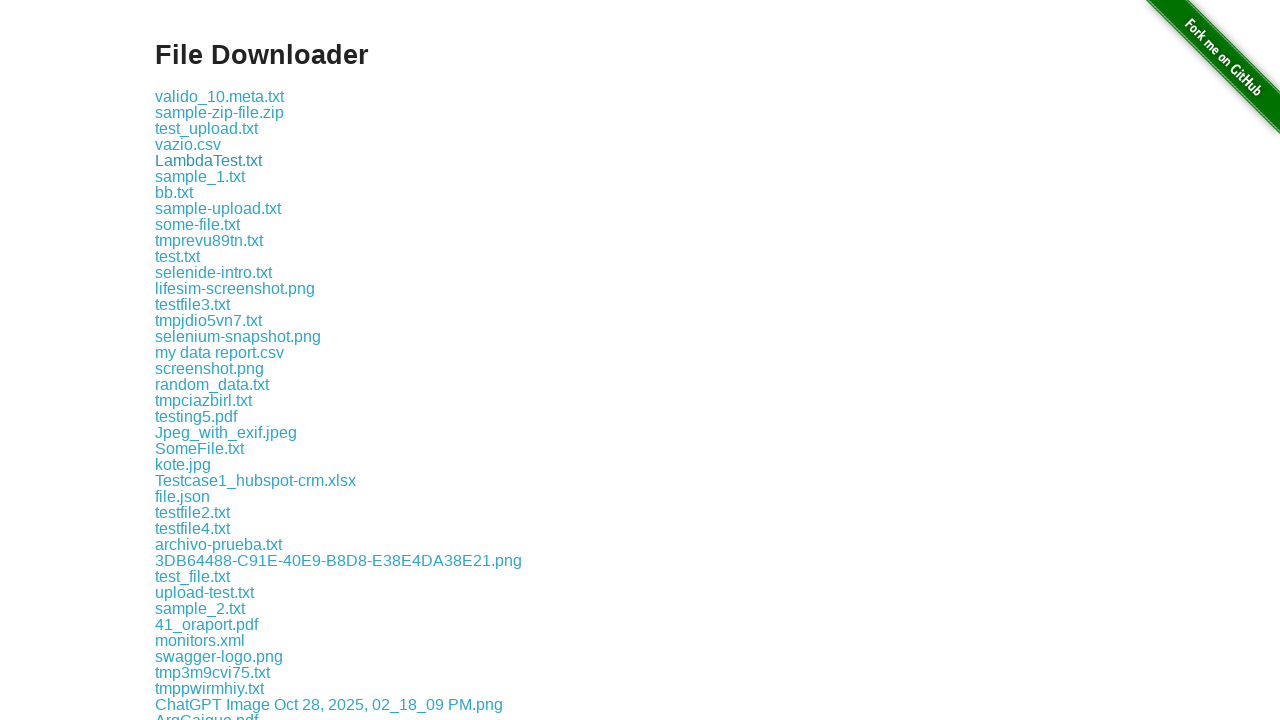

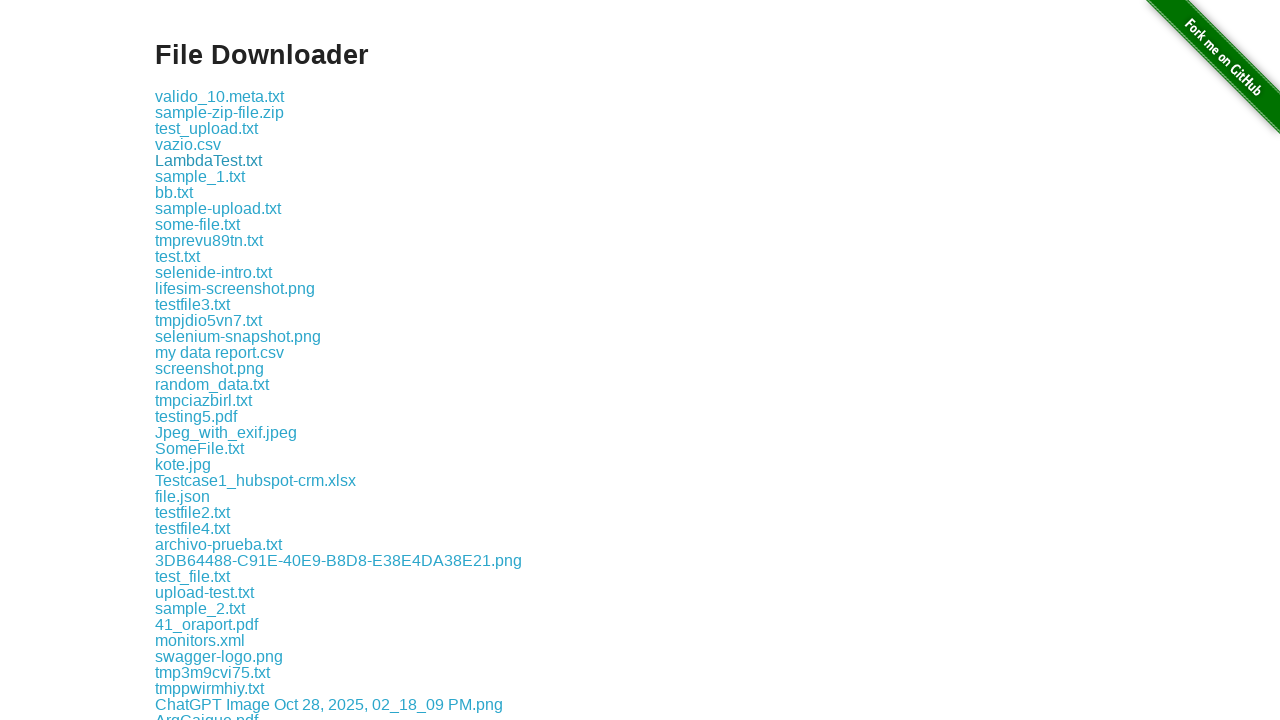